Tests drag and drop by offset by dragging element A to the position of element B using coordinates

Starting URL: https://crossbrowsertesting.github.io/drag-and-drop

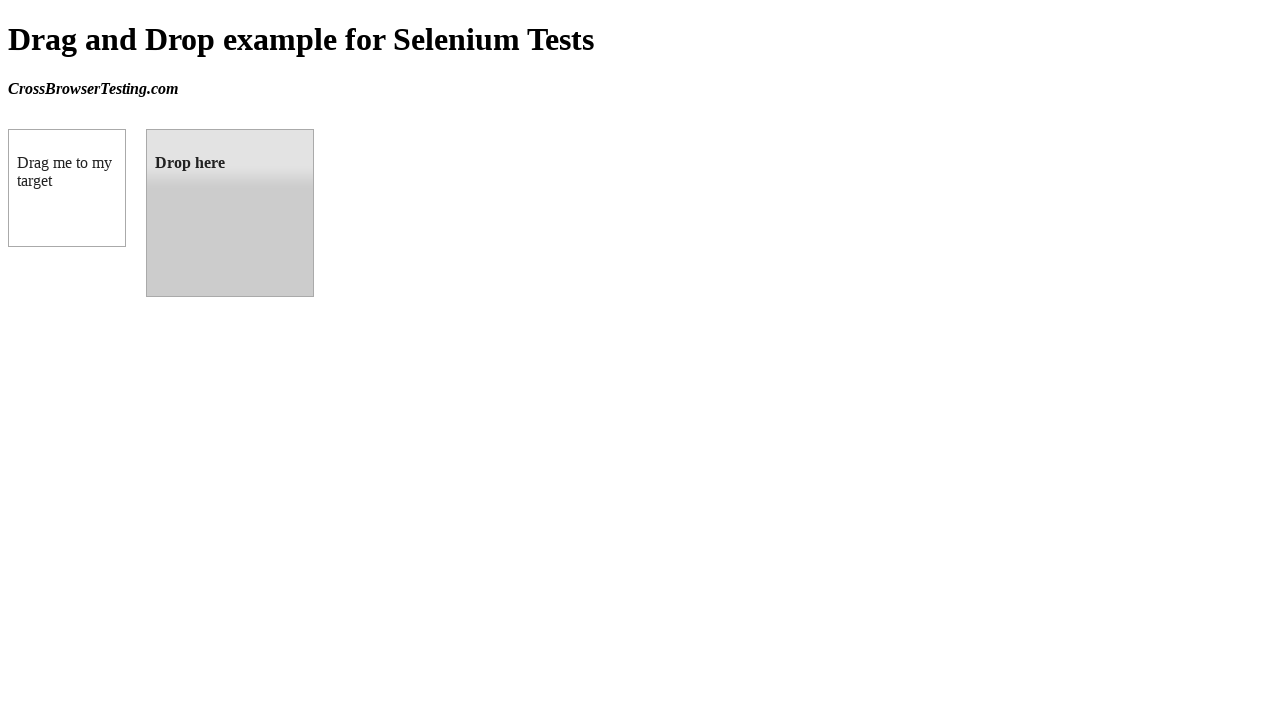

Located source element #draggable
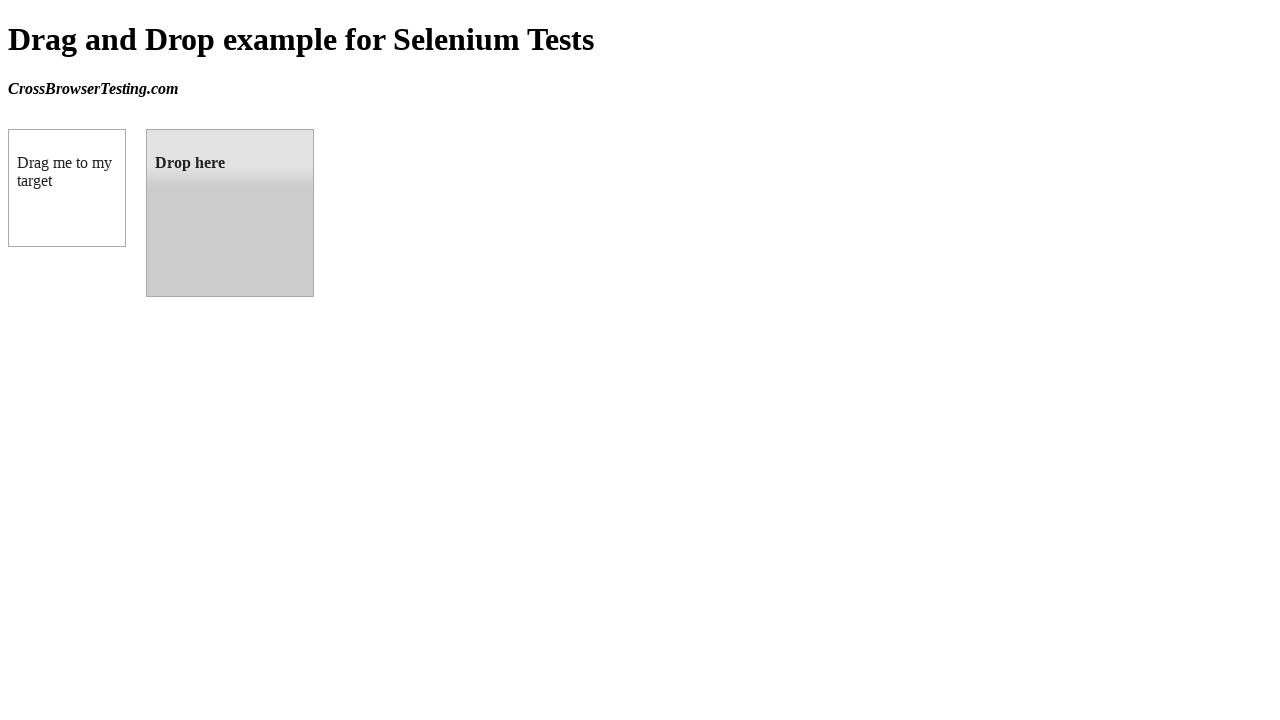

Located target element #droppable
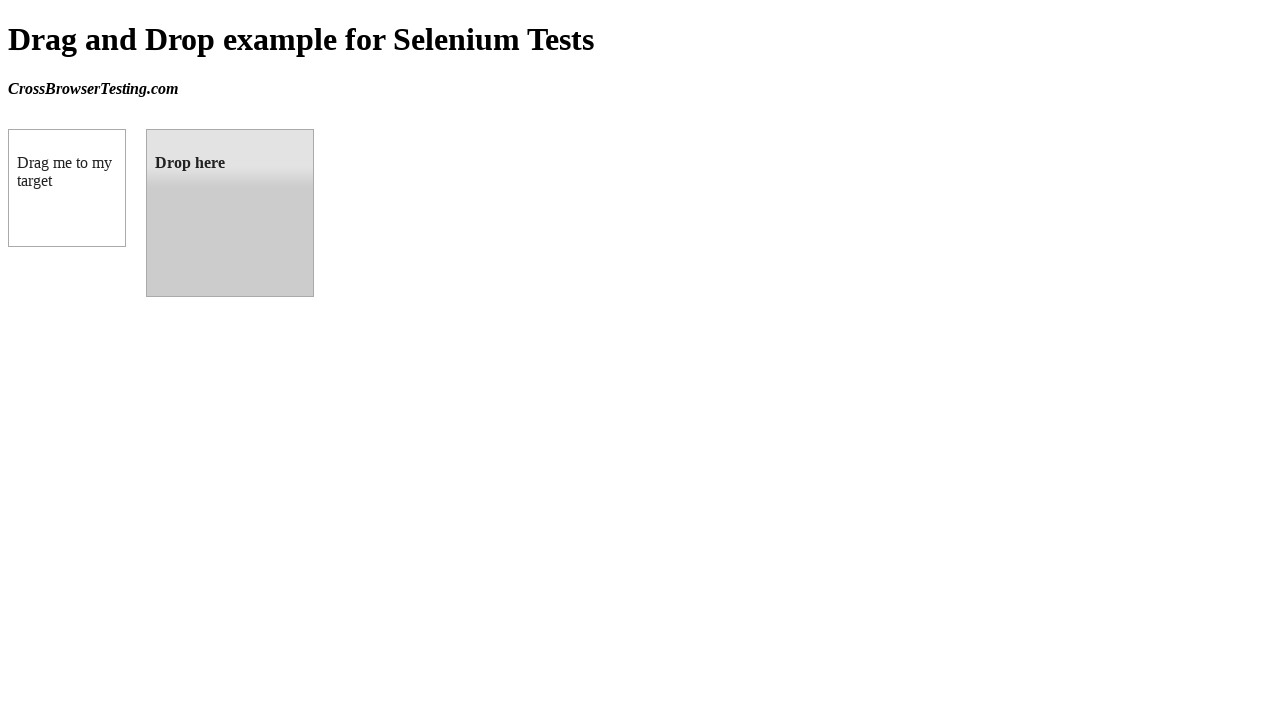

Source element #draggable is ready
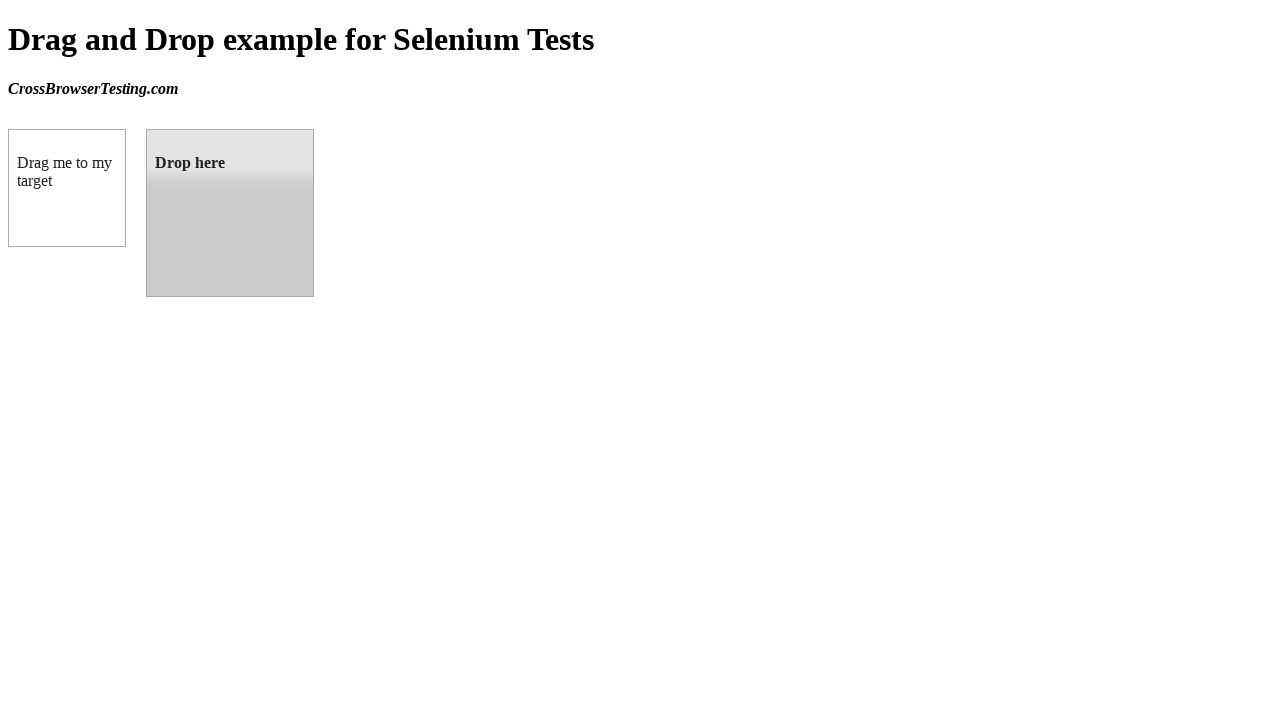

Target element #droppable is ready
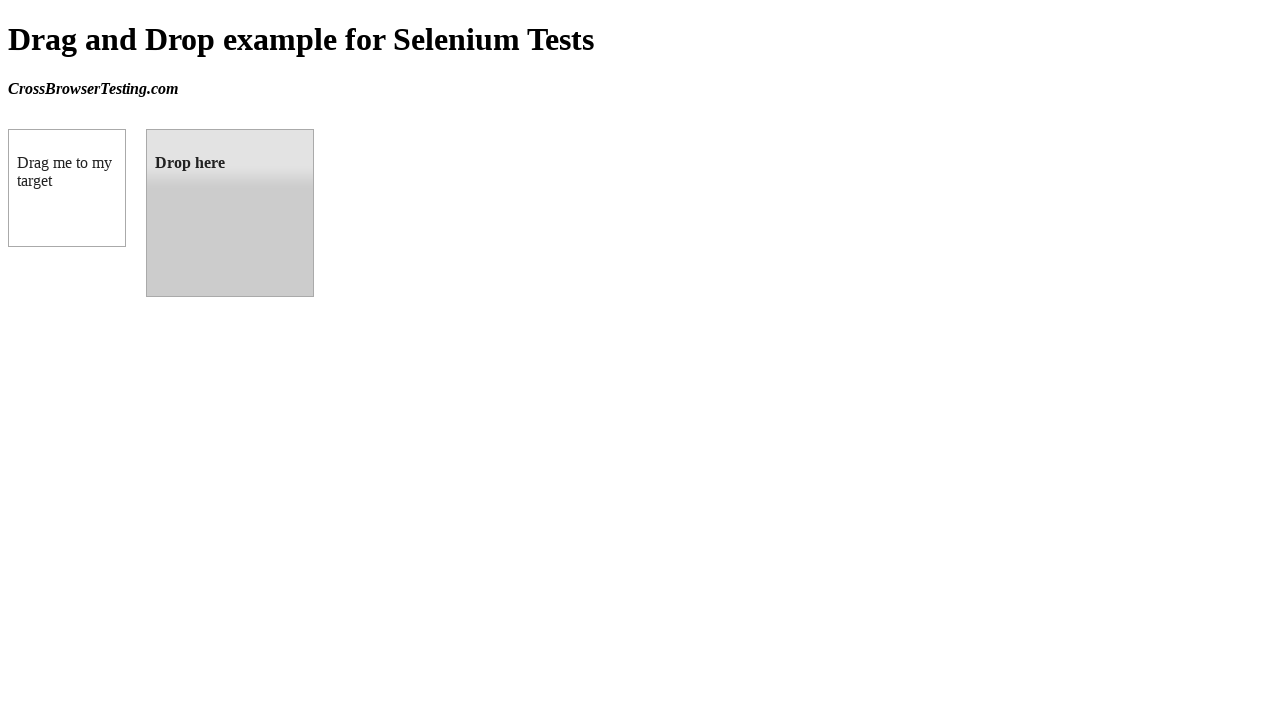

Retrieved bounding box coordinates of target element
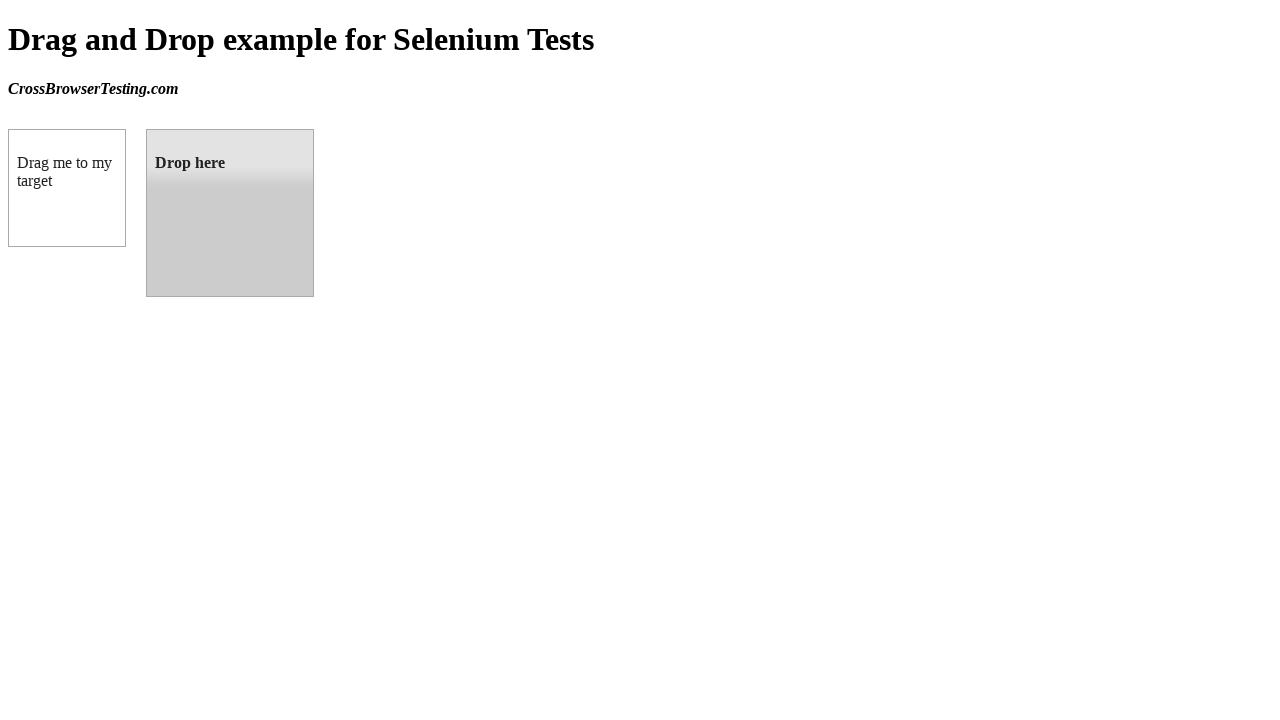

Dragged source element to target element position at (230, 213)
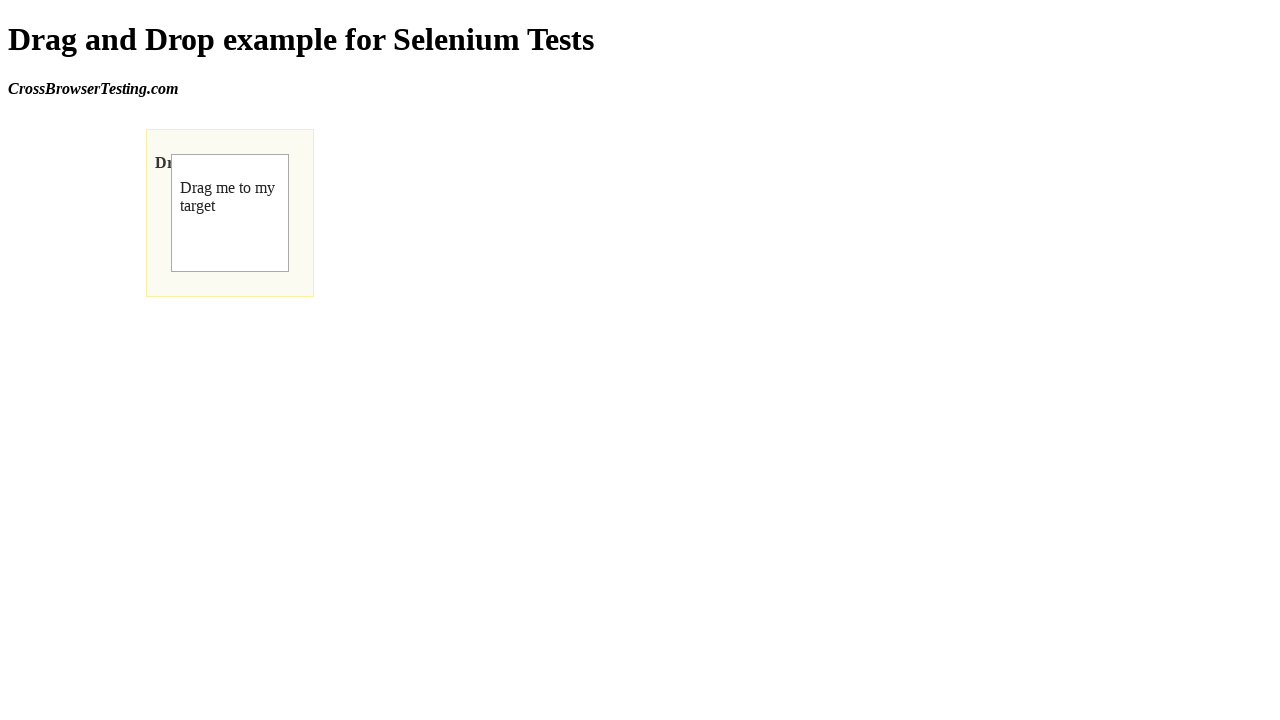

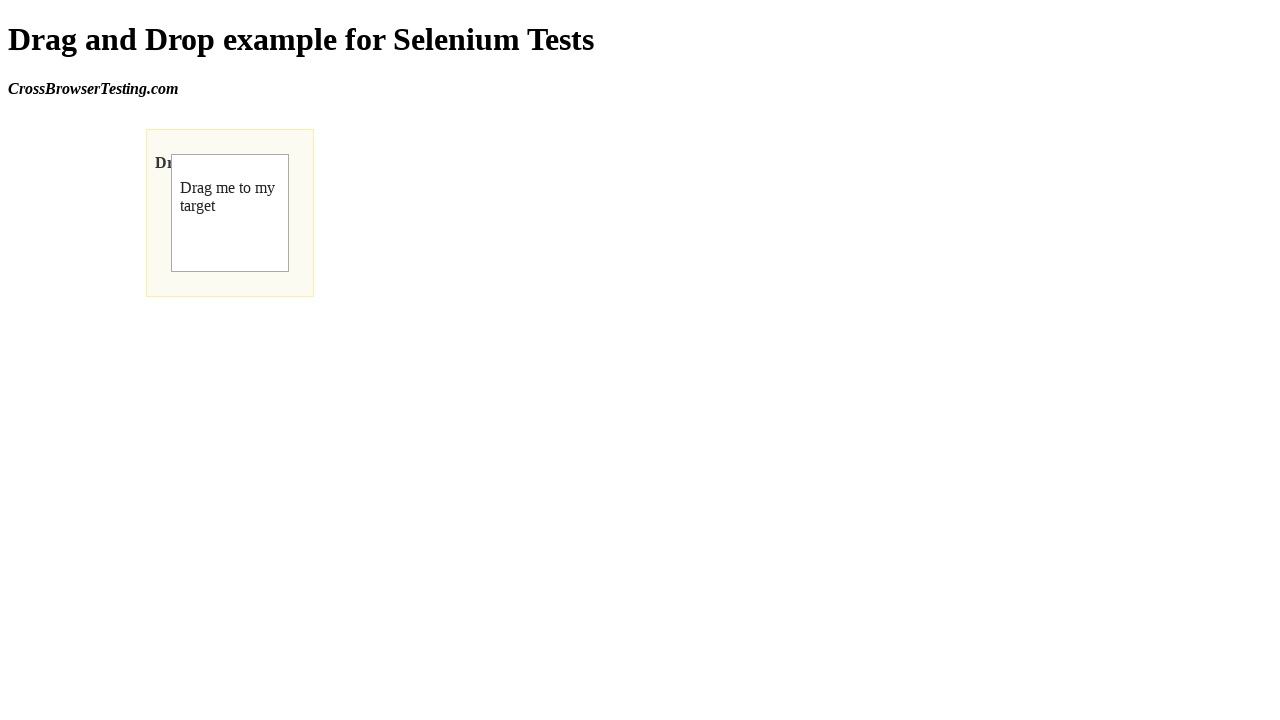